Tests checkbox element status methods (isDisplayed, isEnabled, isSelected) on a GWT Showcase demo page by checking the Tuesday checkbox state, clicking it, and verifying the Sunday checkbox is disabled.

Starting URL: http://samples.gwtproject.org/samples/Showcase/Showcase.html#!CwCheckBox

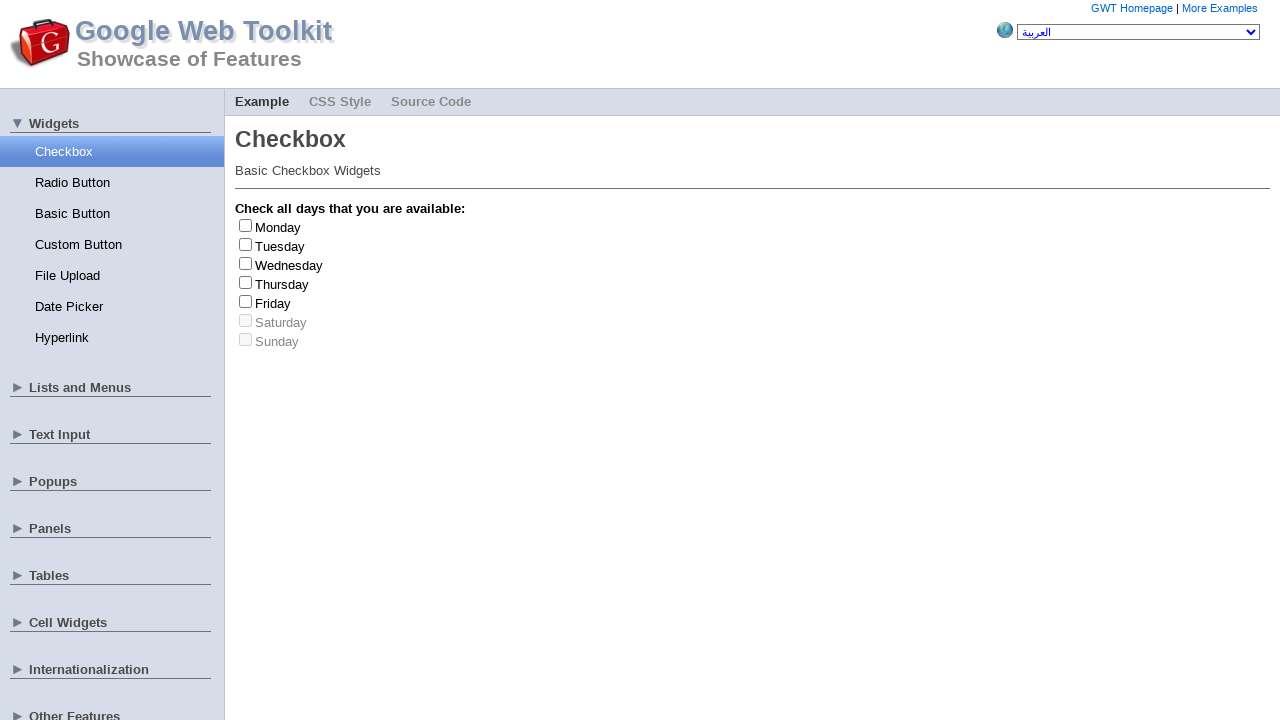

Waited 1000ms for page to load
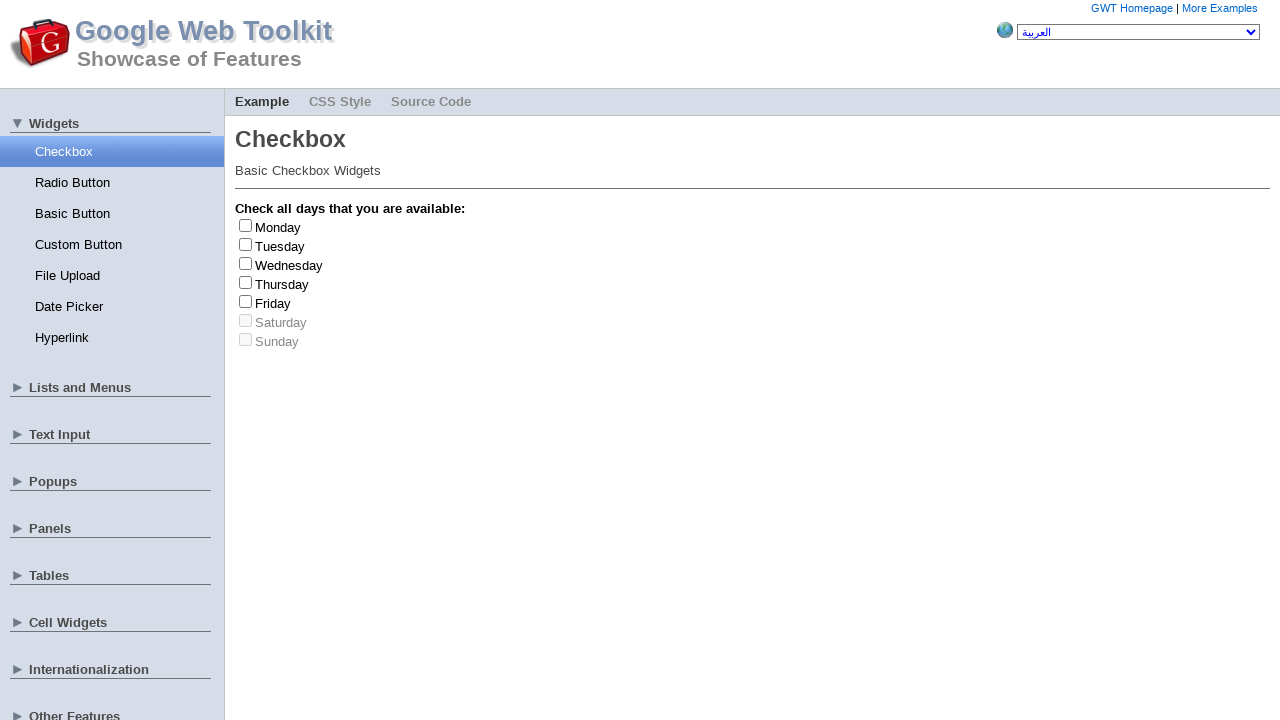

Located Tuesday checkbox element
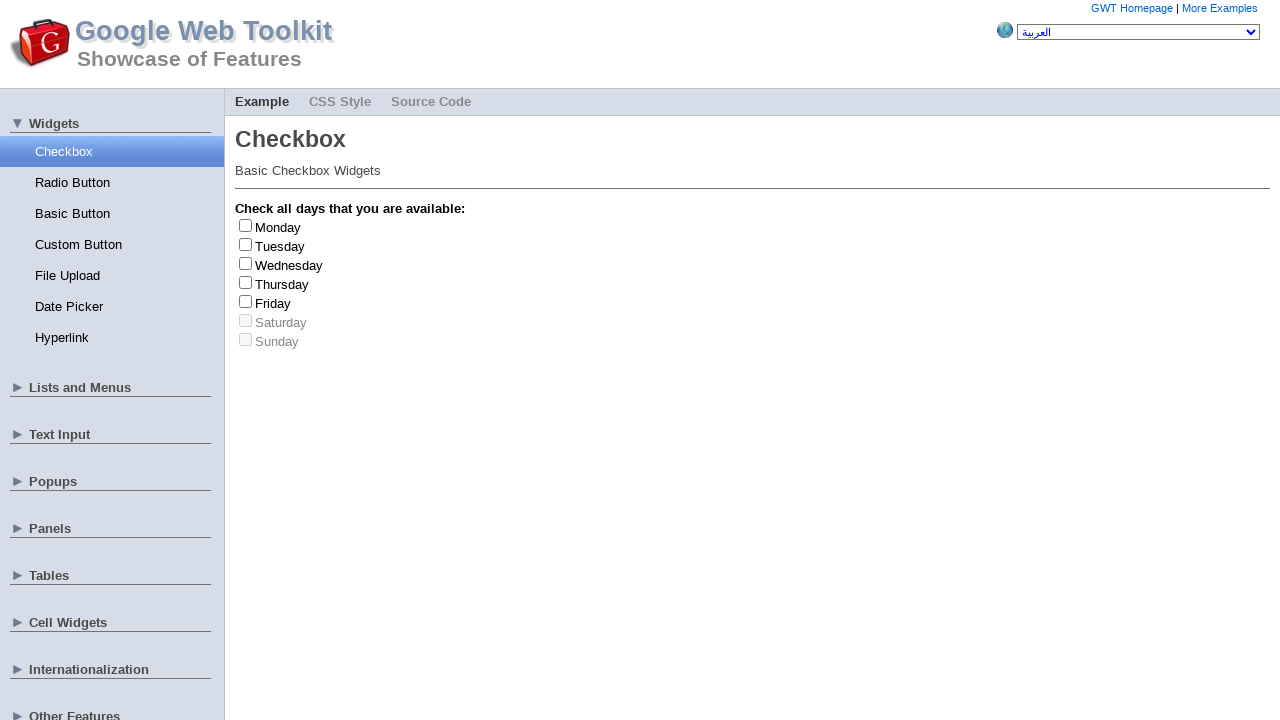

Tuesday checkbox selector became available
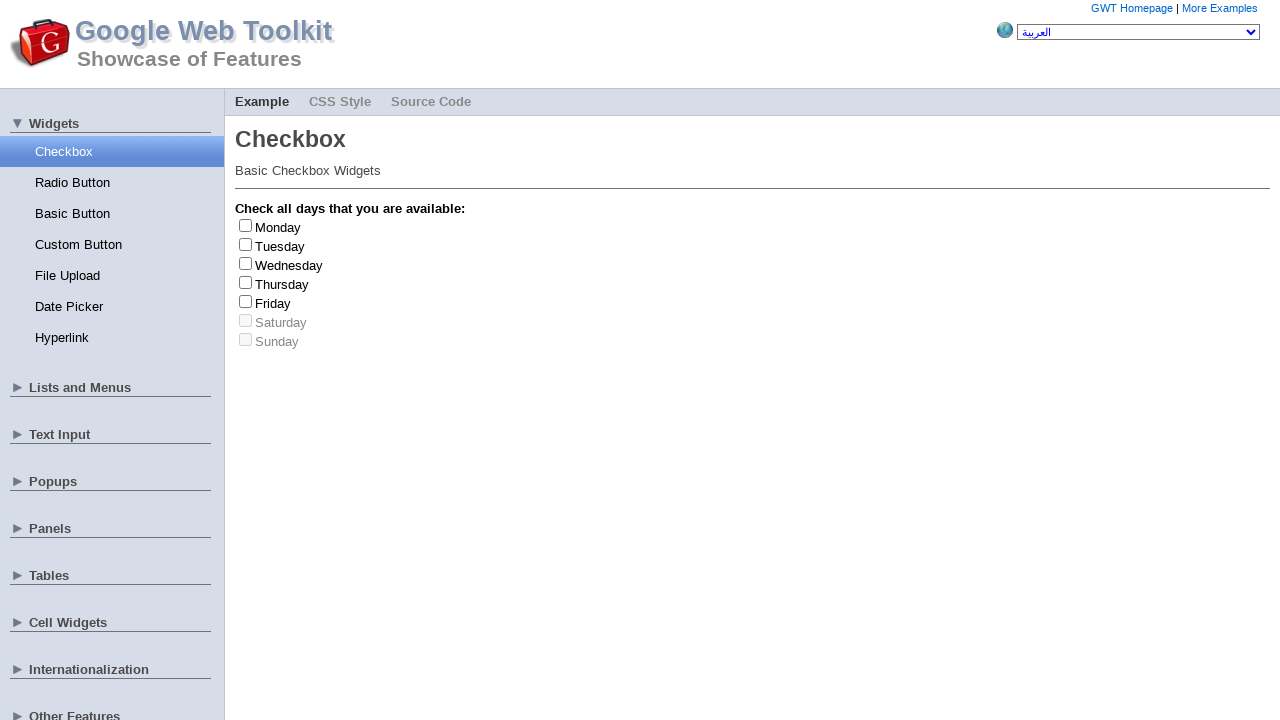

Checked if Tuesday checkbox is visible
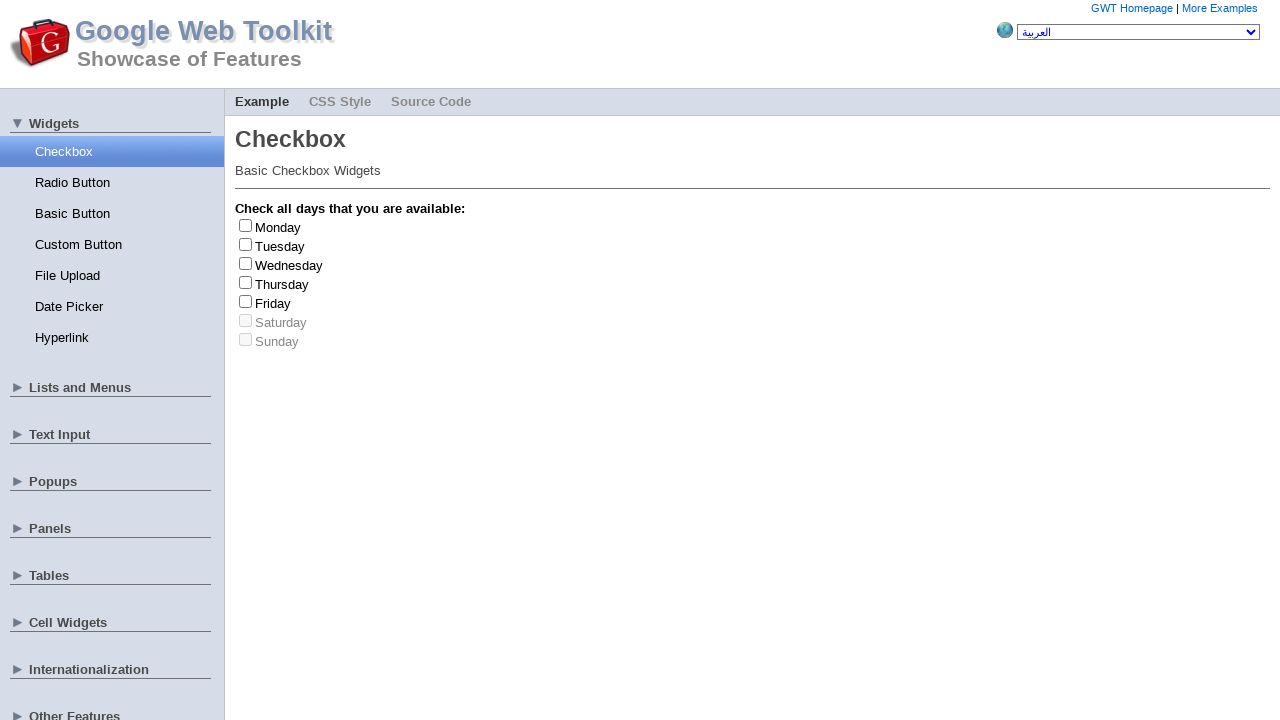

Checked if Tuesday checkbox is enabled
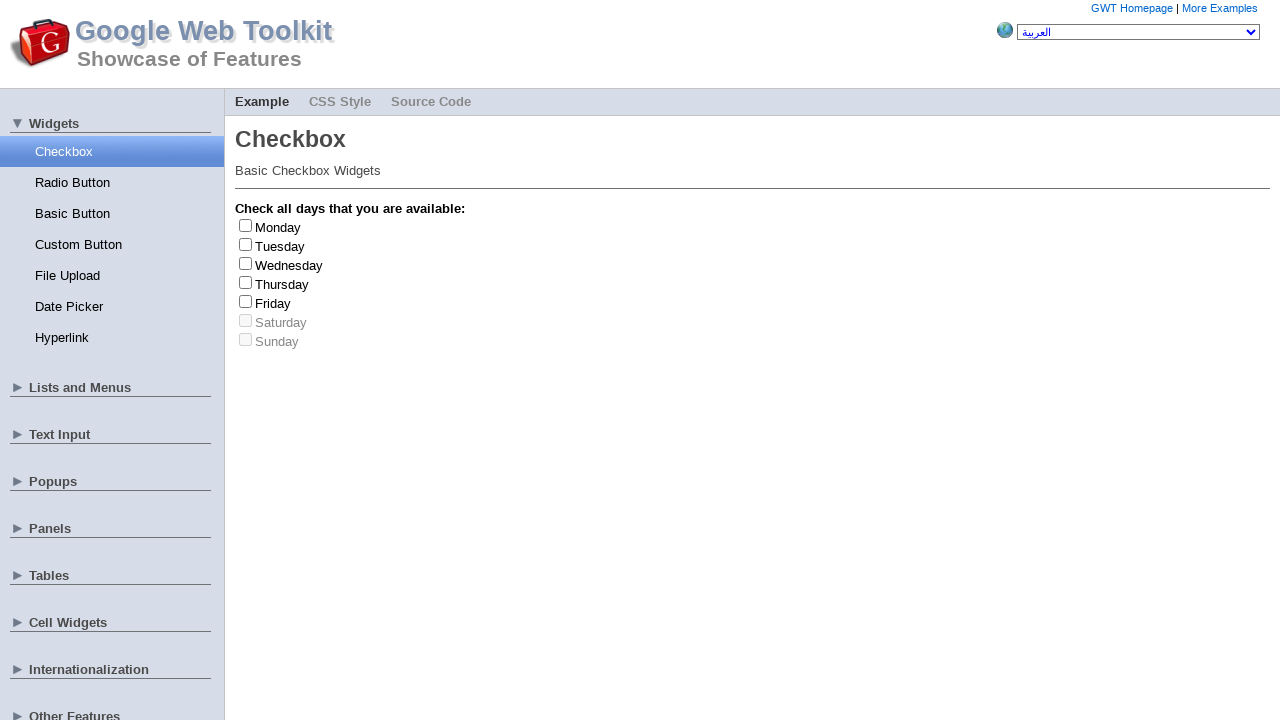

Checked initial state of Tuesday checkbox
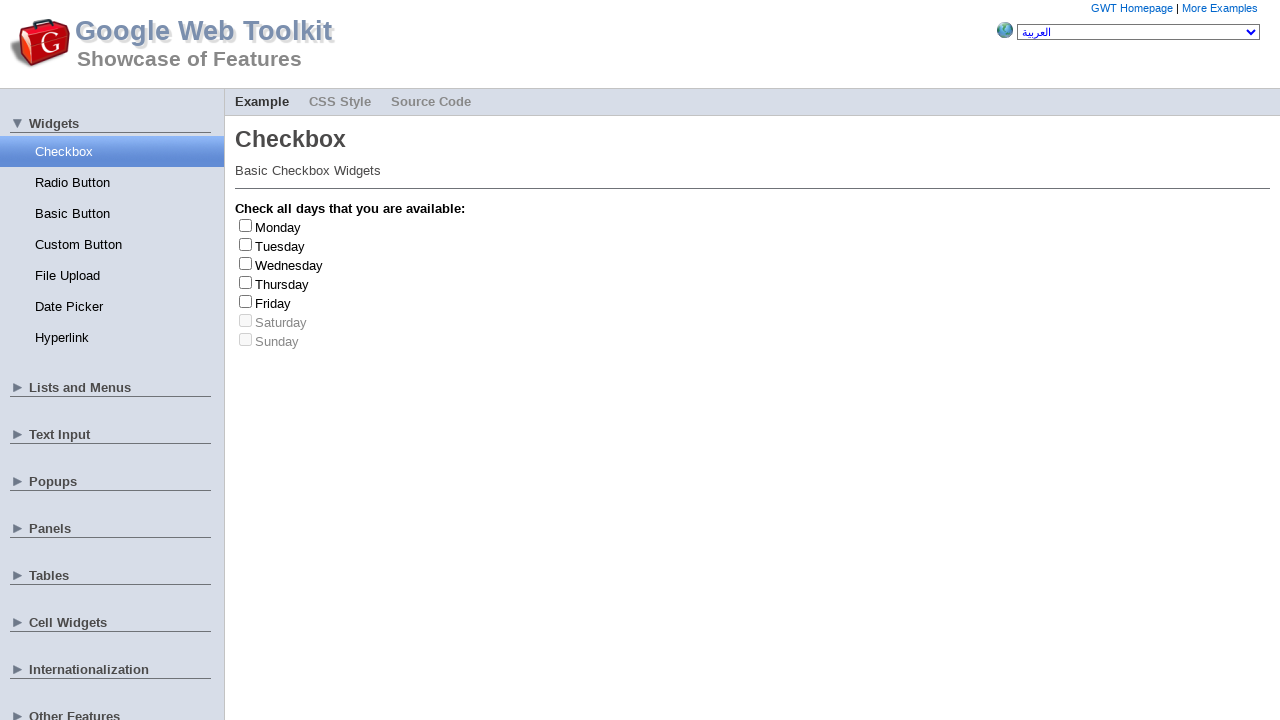

Clicked Tuesday checkbox to toggle its state at (246, 244) on #gwt-debug-cwCheckBox-Tuesday-input
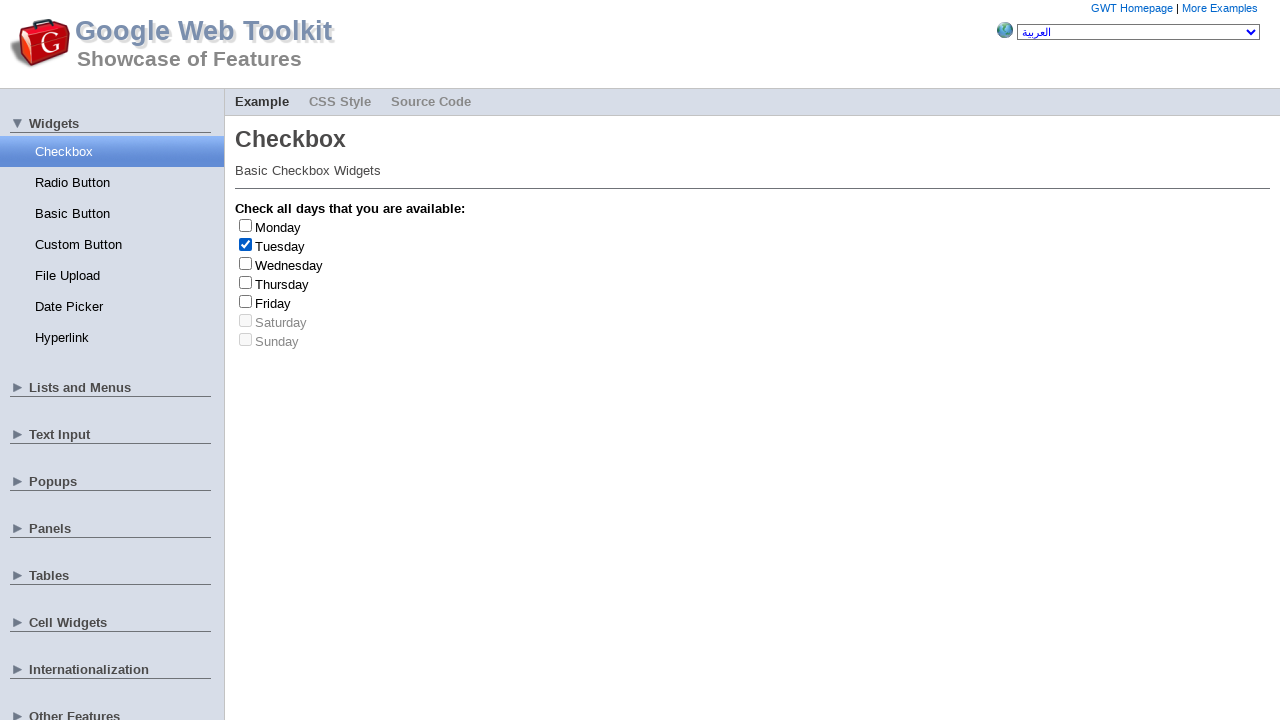

Verified Tuesday checkbox state after clicking
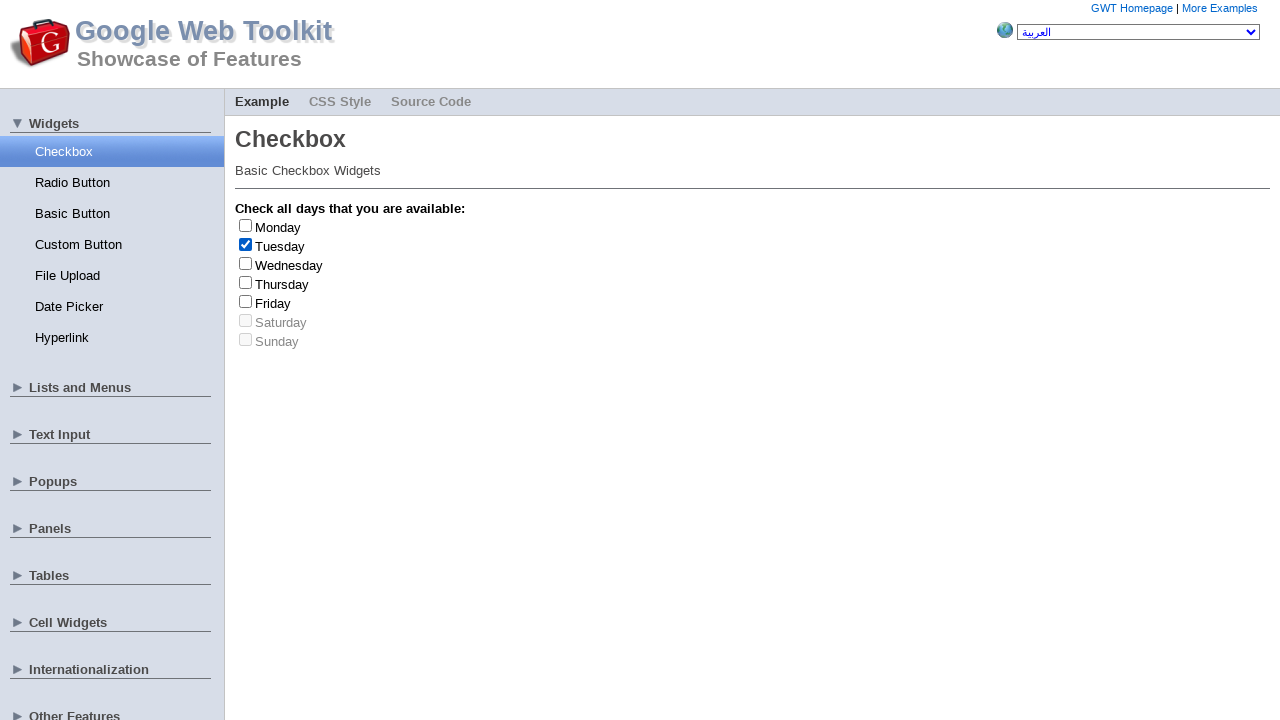

Located Sunday checkbox element
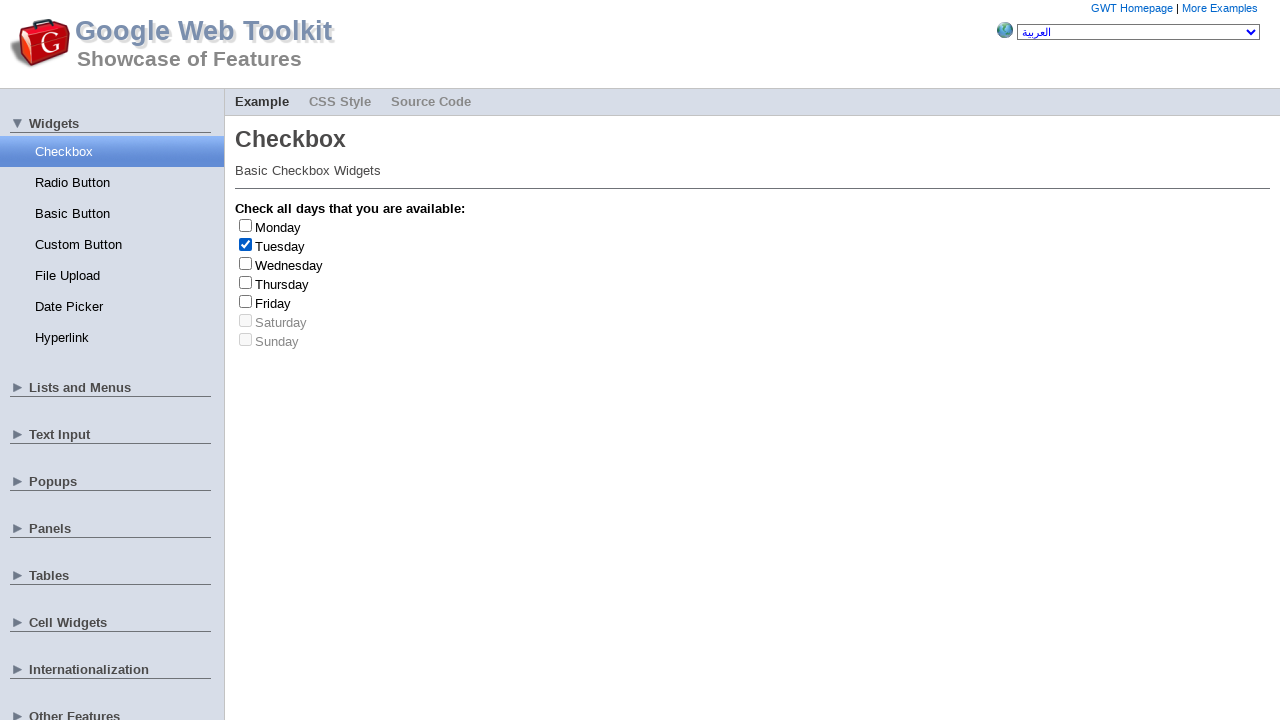

Checked if Sunday checkbox is enabled
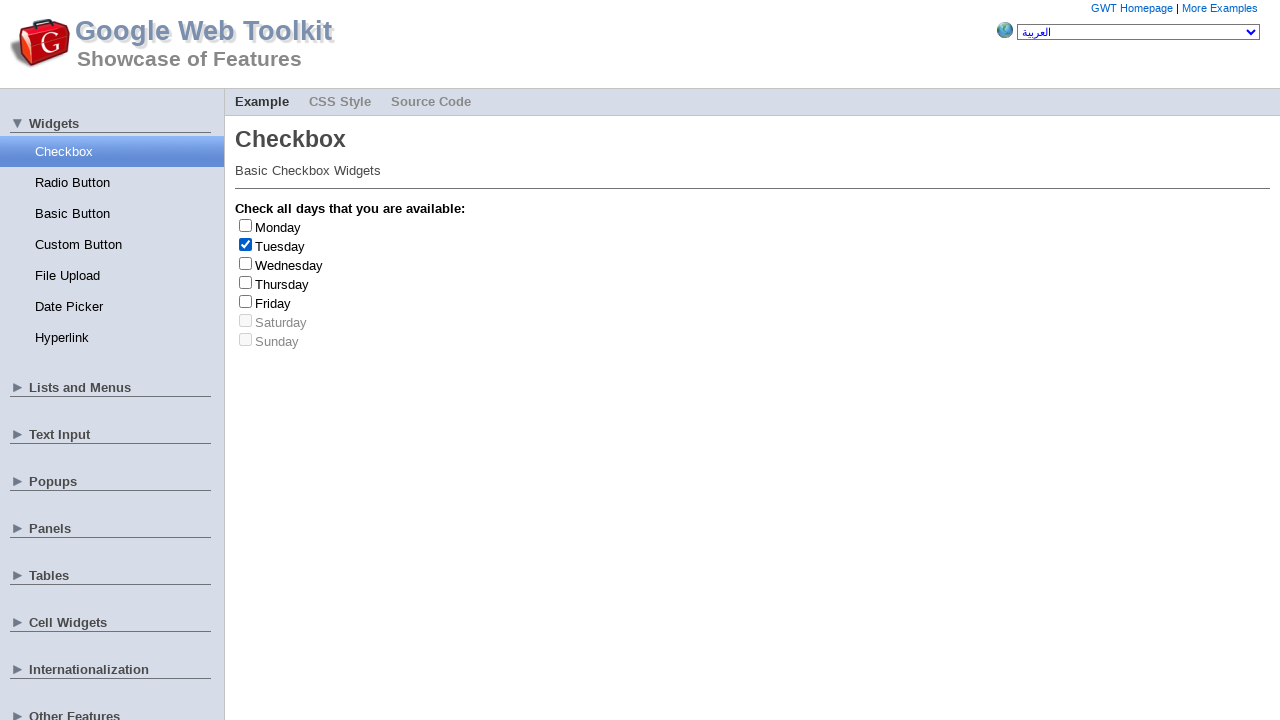

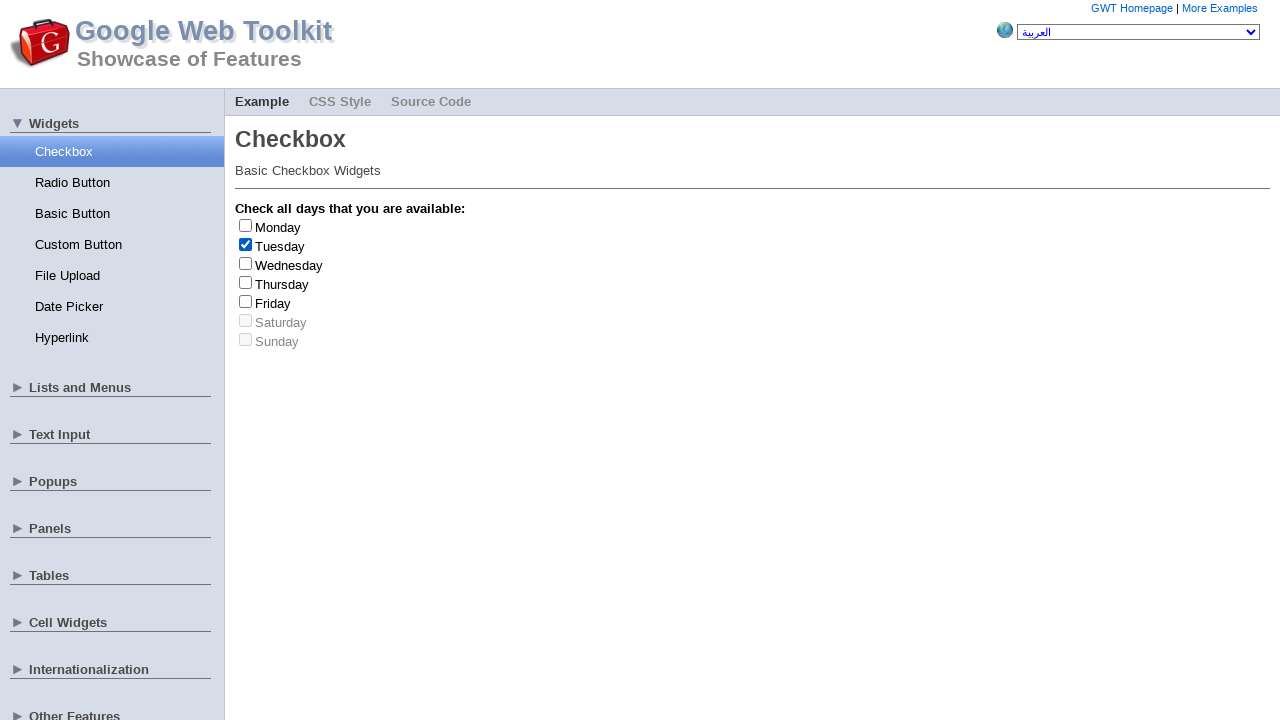